Navigates to El Español homepage and verifies article title elements are present

Starting URL: https://elespanol.com

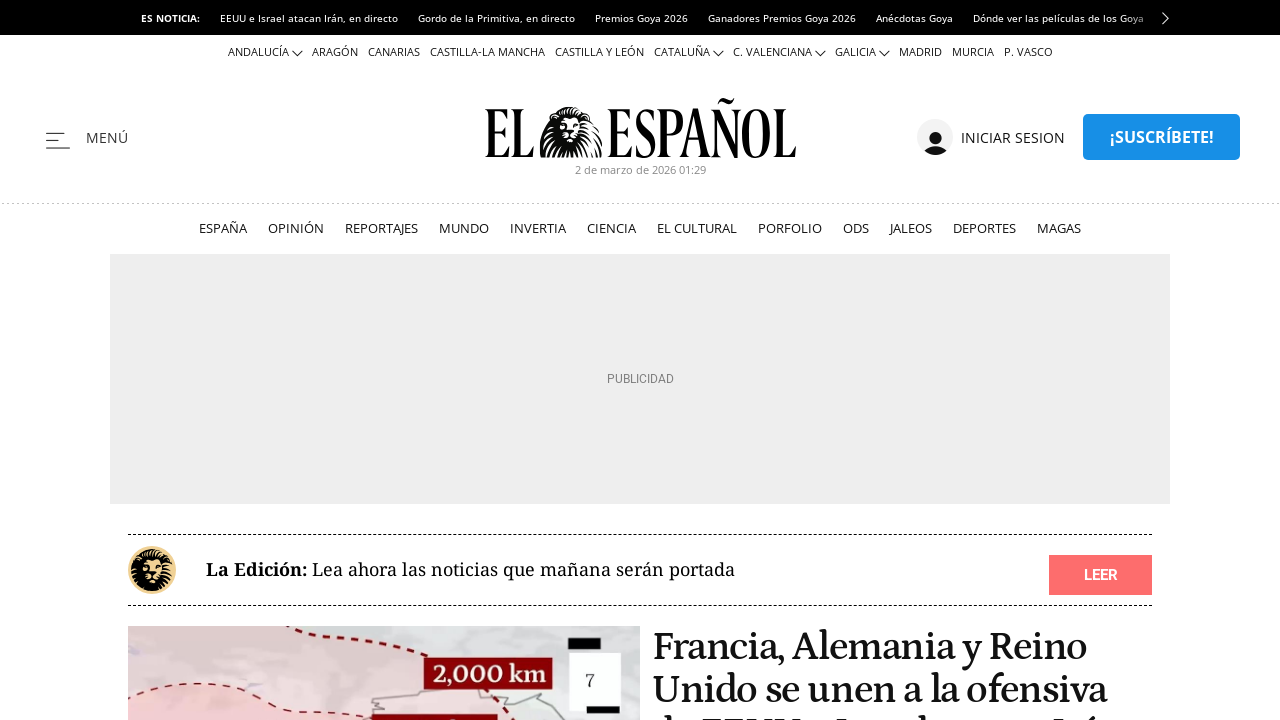

Waited for article title elements (h2.art__title a) to be visible on El Español homepage
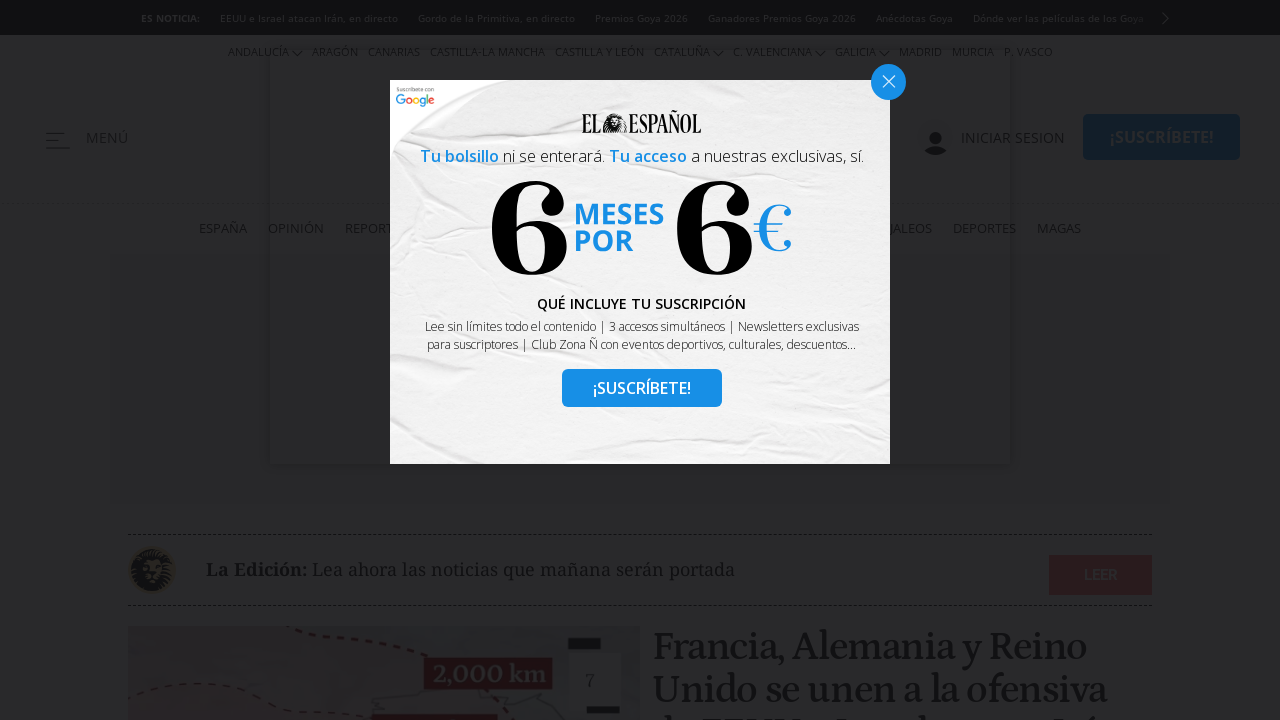

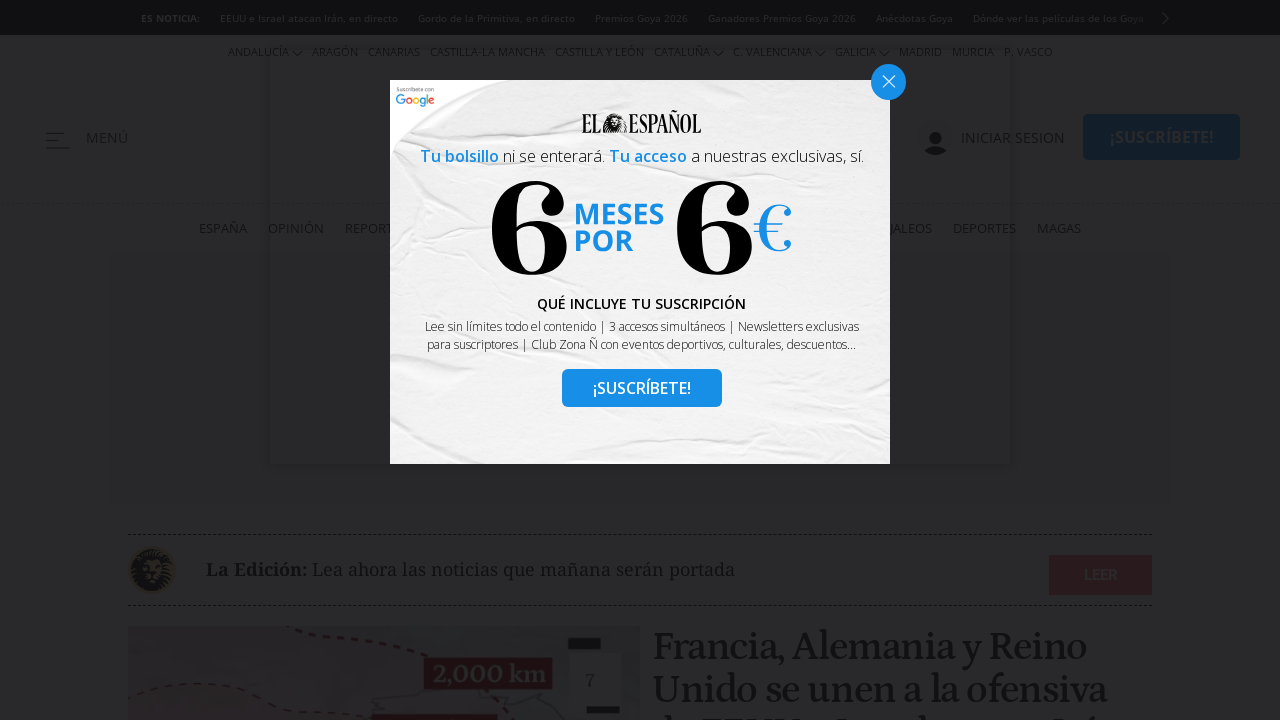